Tests sorting the Due column using semantic class selectors on the second table which has better markup

Starting URL: http://the-internet.herokuapp.com/tables

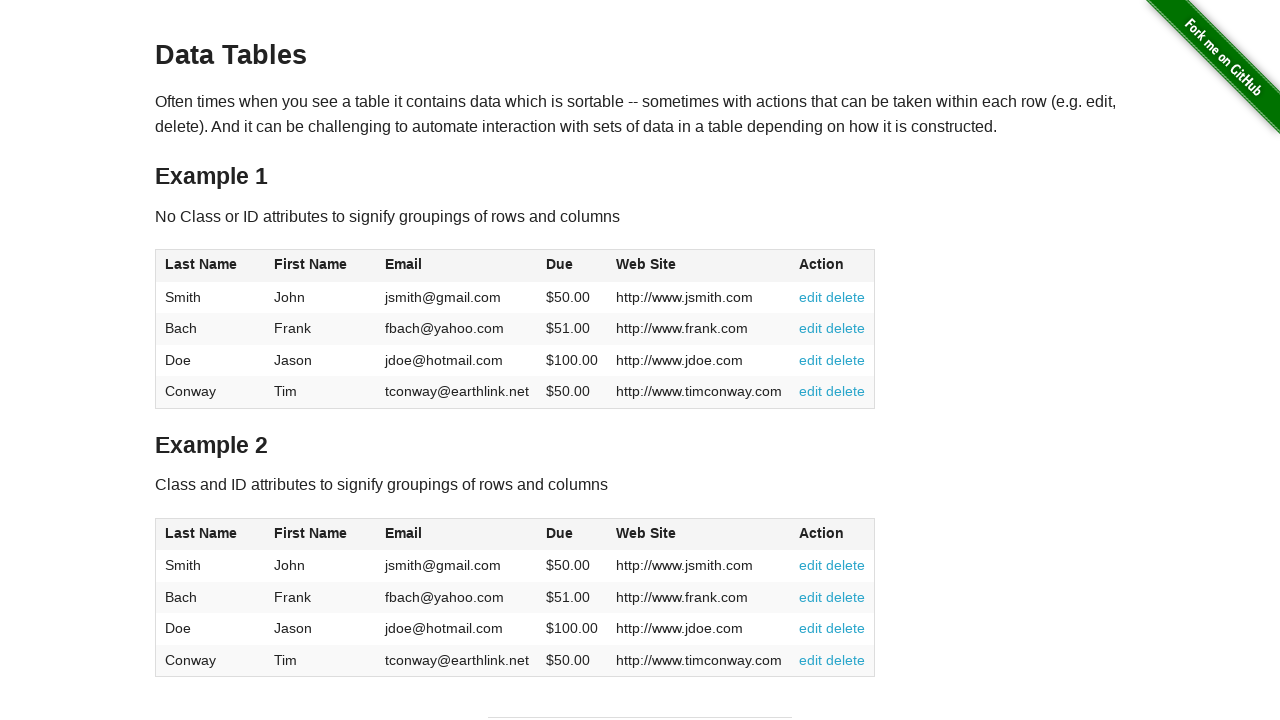

Clicked Due column header in second table using semantic class selector at (560, 533) on #table2 thead .dues
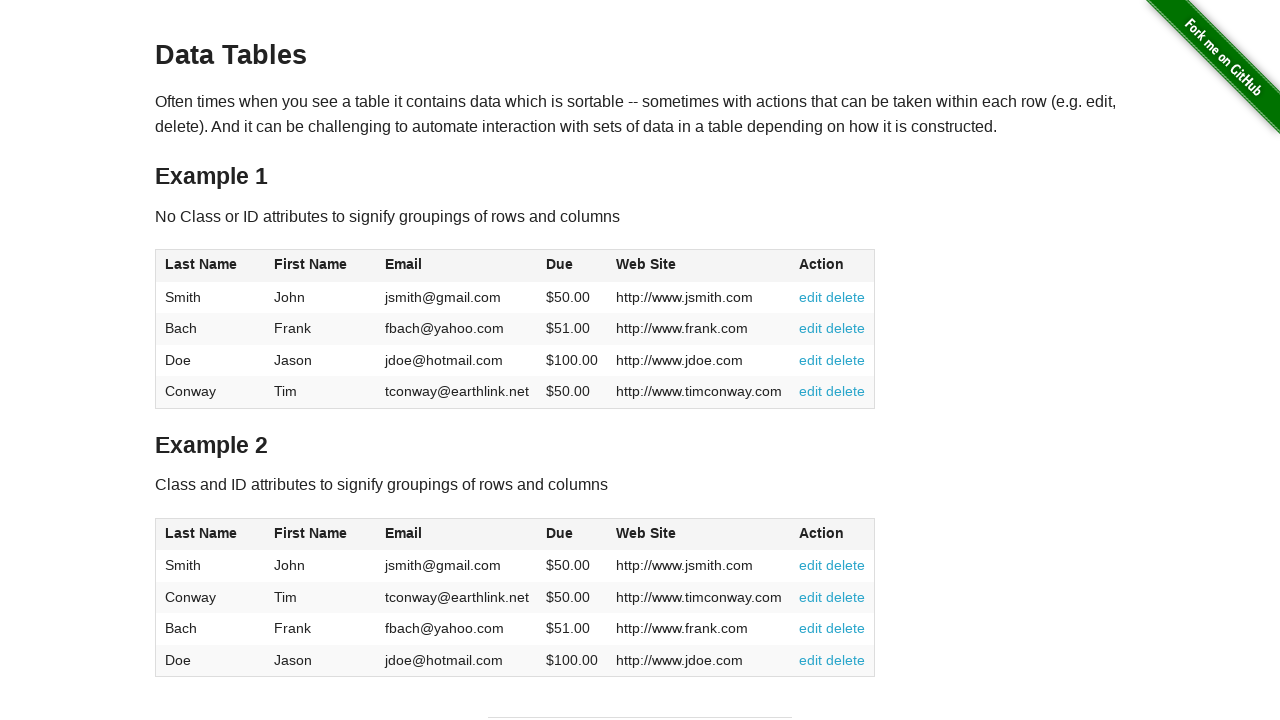

Waited for Due column cells in second table body to be present
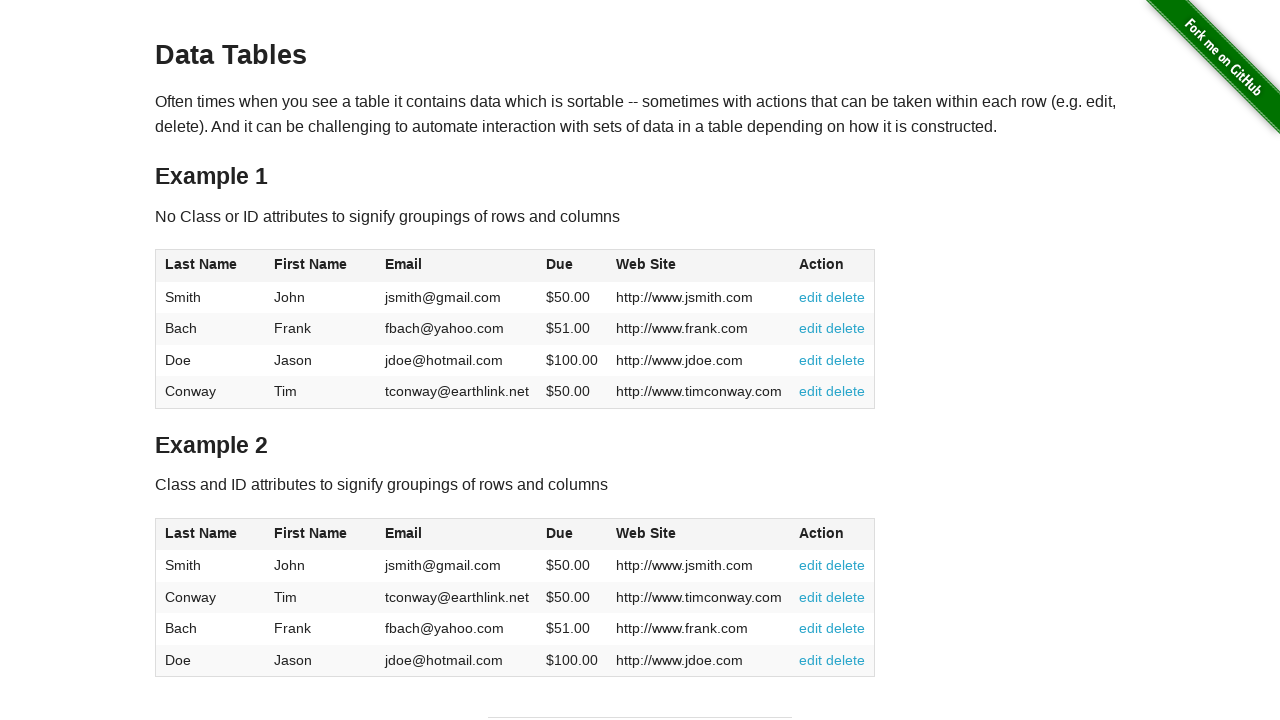

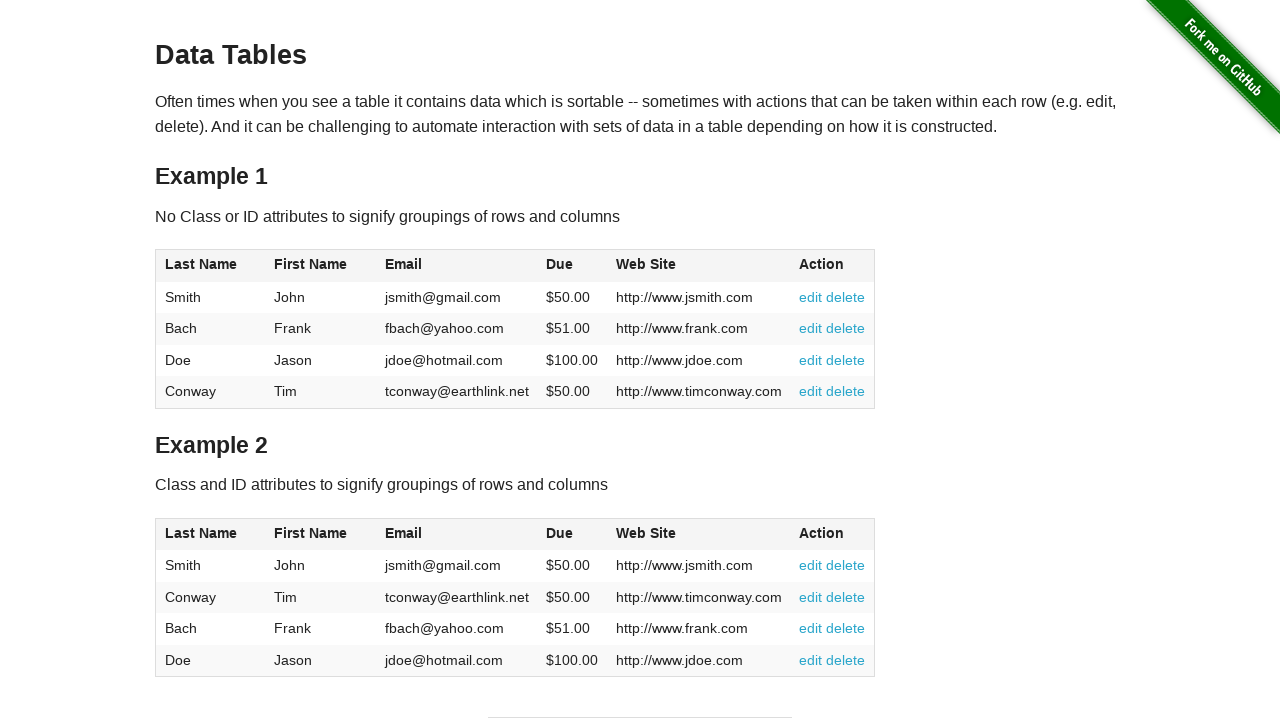